Tests a registration form by navigating to a demo registration page and filling in the first name and last name fields.

Starting URL: http://demo.automationtesting.in/Register.html

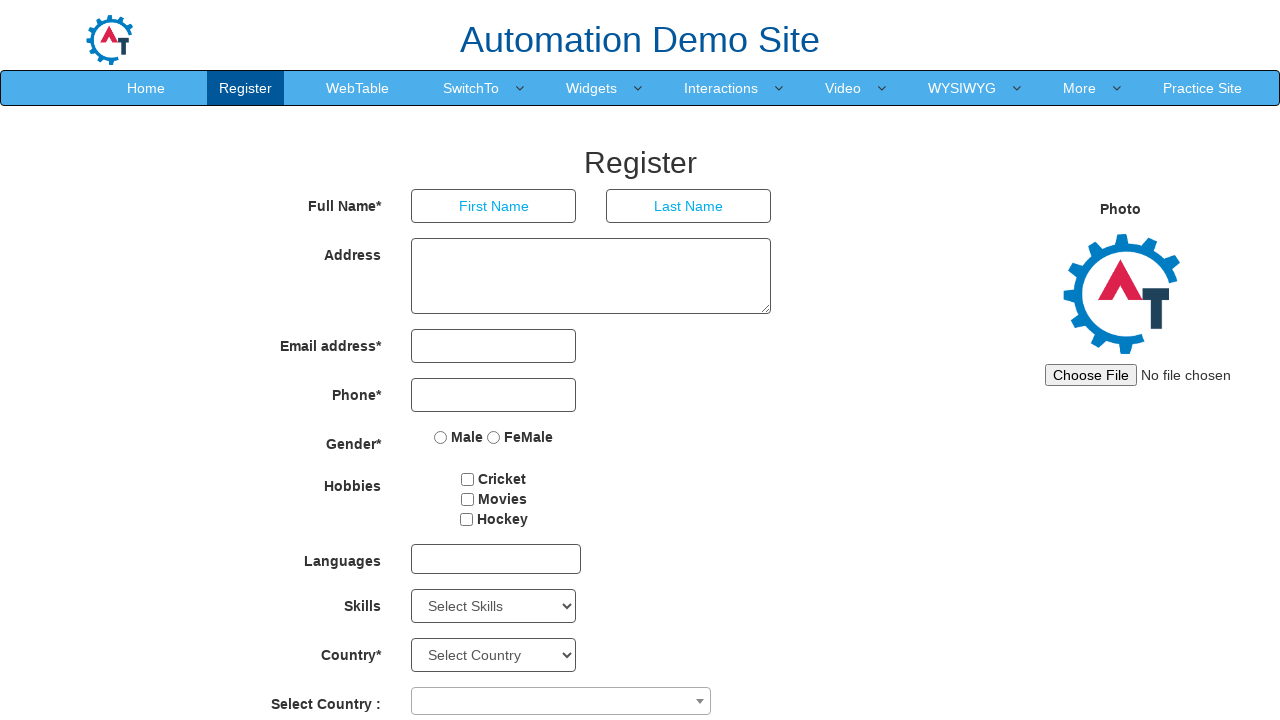

Navigated to registration page
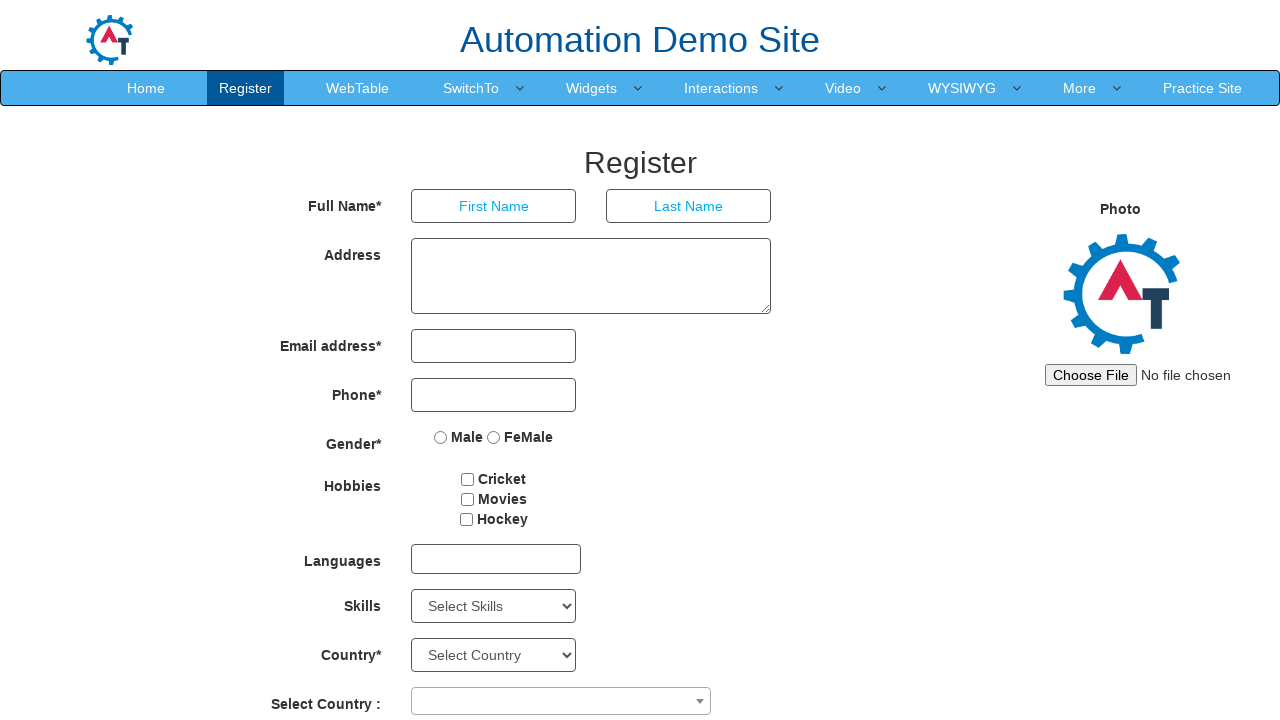

Filled first name field with 'Tom' on input[placeholder='First Name']
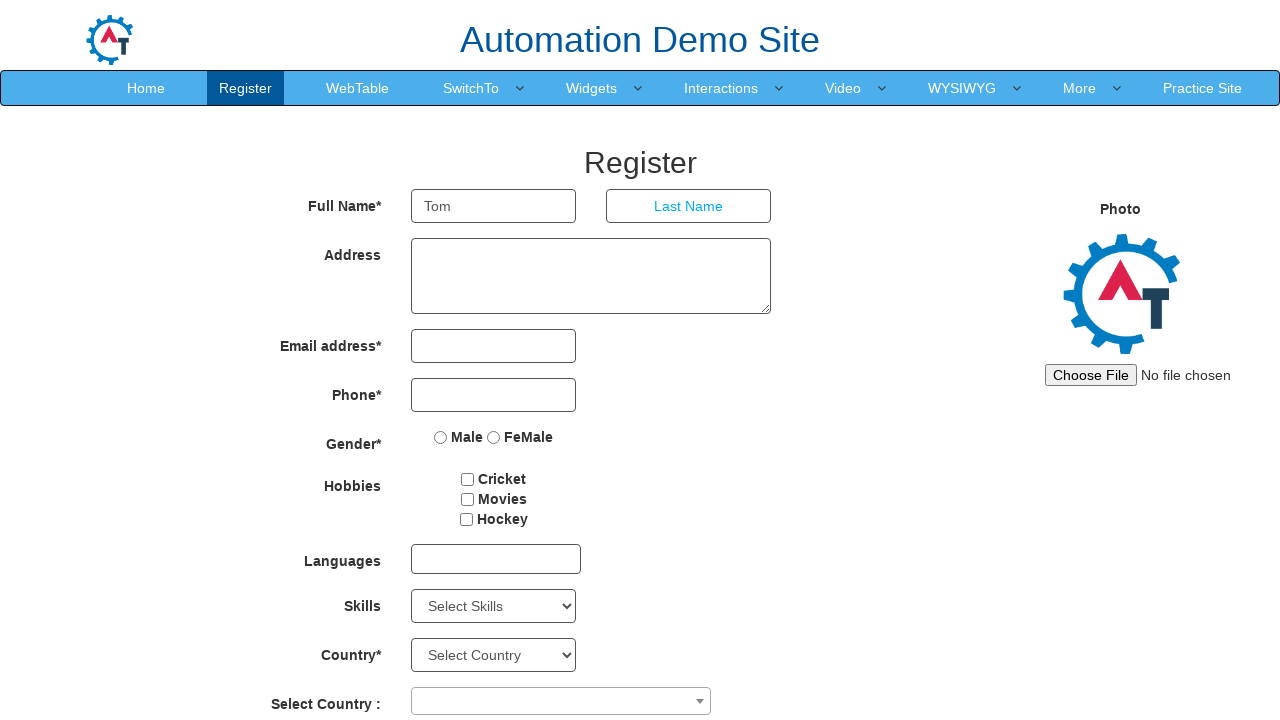

Filled last name field with 'Jerry' on input[placeholder='Last Name']
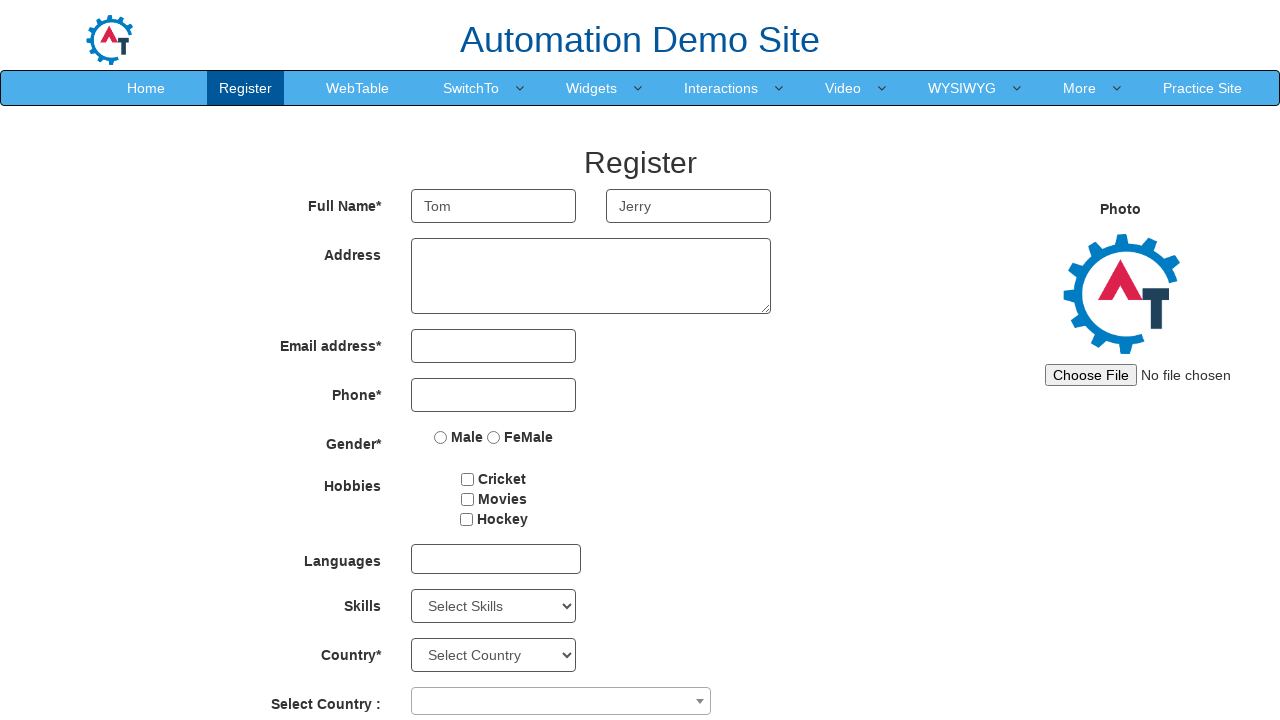

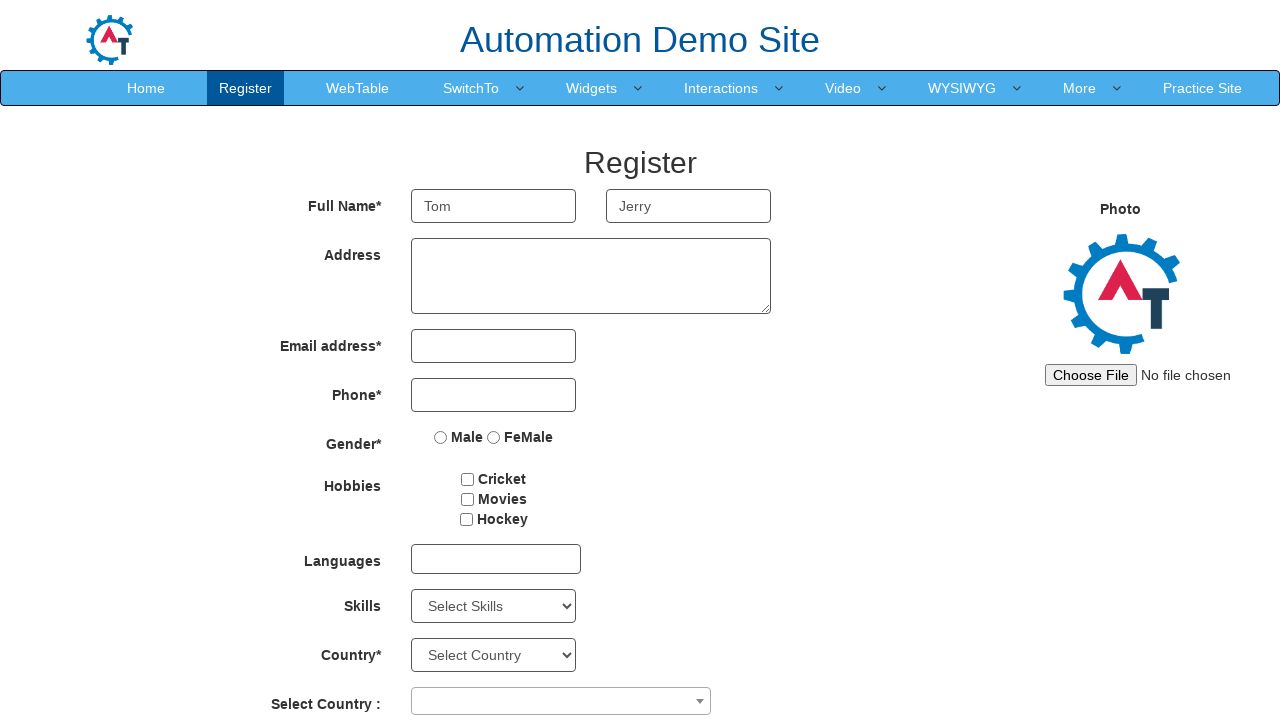